Tests showing/hiding columns in a PrimeNG table by interacting with a multi-select dropdown component

Starting URL: https://jwatsondev.github.io/ng-prime-testing/ng-prime-testing

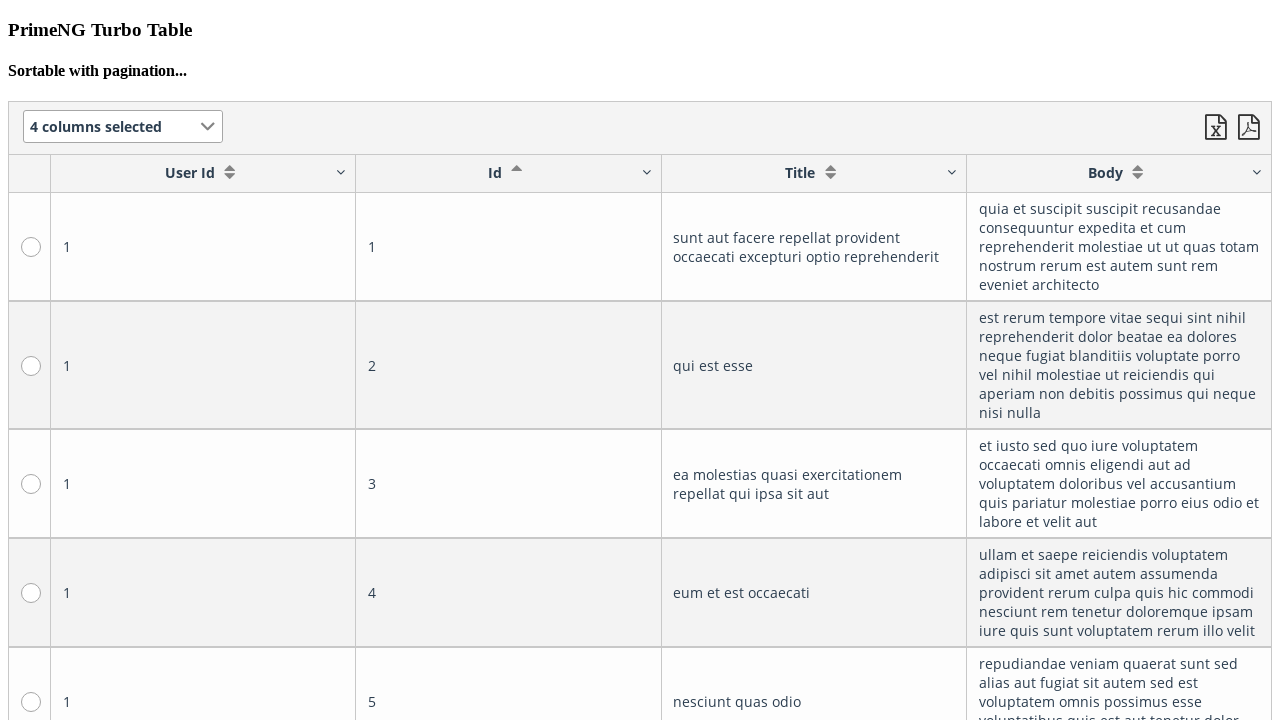

Clicked on multi-select dropdown to open column visibility options at (208, 127) on xpath=/html/body/app-root/app-prime/div/p-table/div/div[1]/div/p-multiselect/div
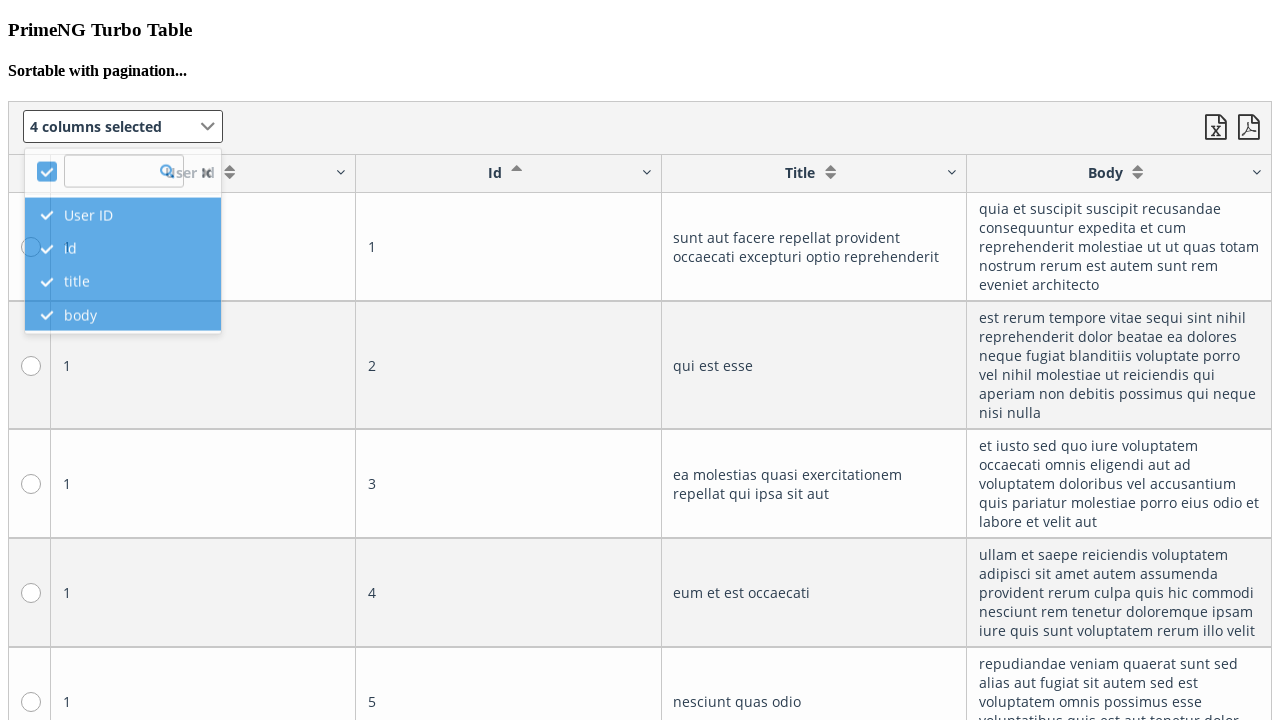

Clicked second column option in dropdown (first toggle) at (70, 245) on xpath=/html/body/app-root/app-prime/div/p-table/div/div[1]/div/p-multiselect/div
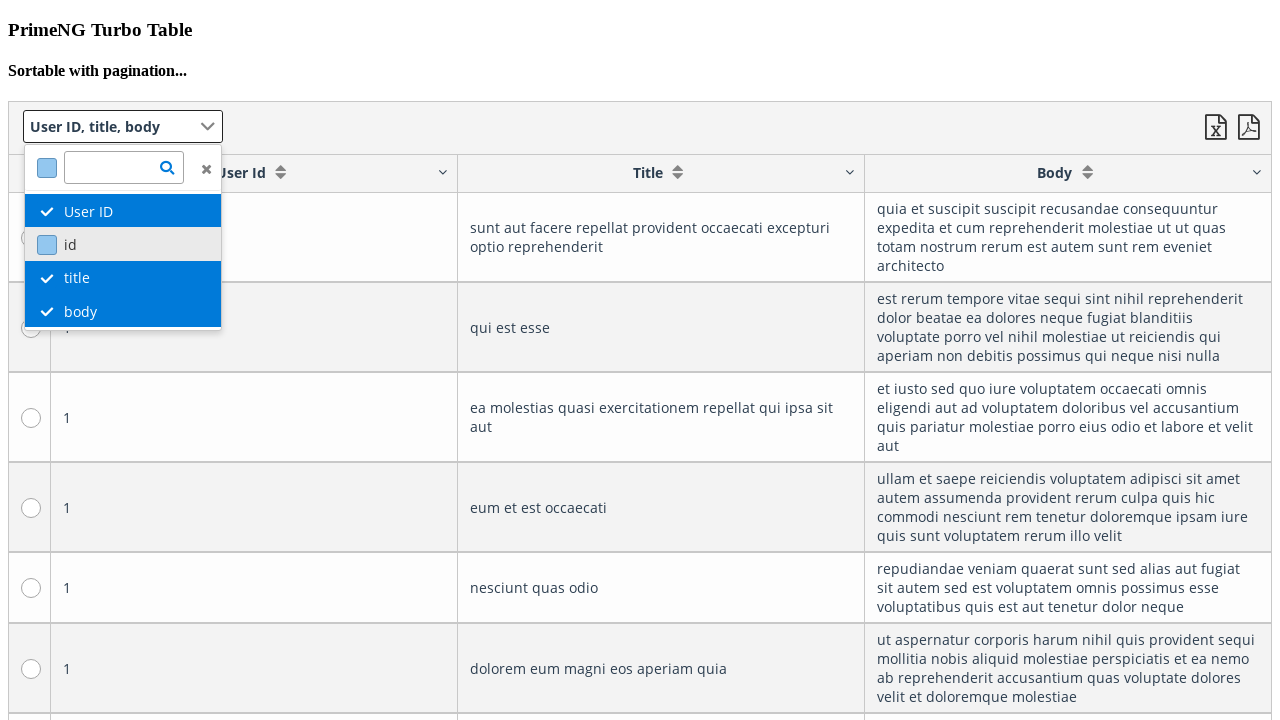

Clicked second column option in dropdown (second toggle) at (70, 245) on xpath=/html/body/app-root/app-prime/div/p-table/div/div[1]/div/p-multiselect/div
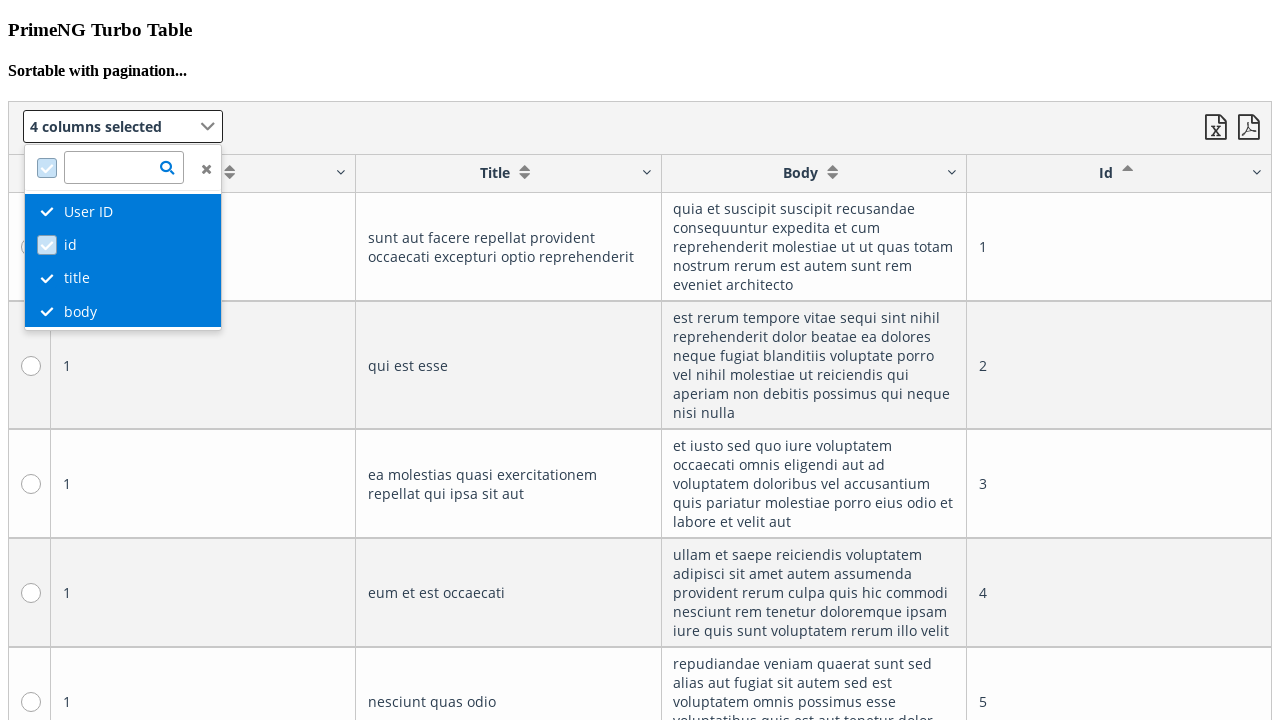

Clicked second column option in dropdown (third toggle) at (70, 245) on xpath=/html/body/app-root/app-prime/div/p-table/div/div[1]/div/p-multiselect/div
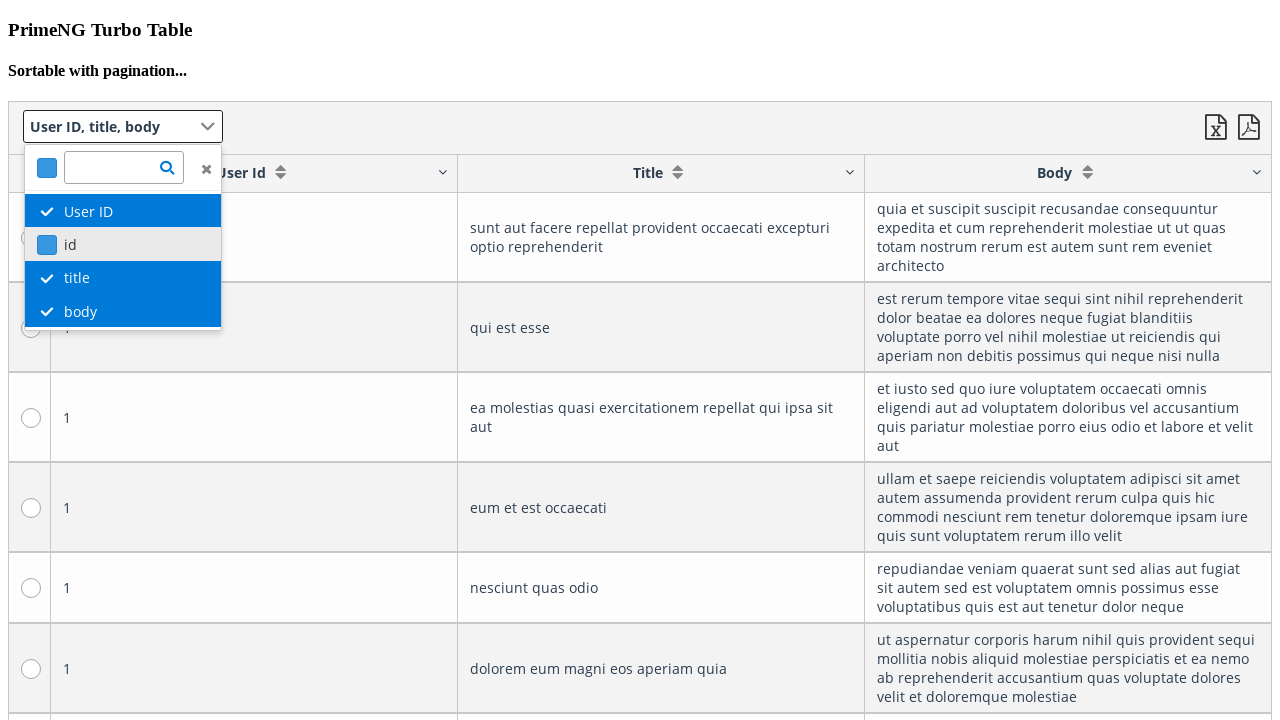

Checked visibility of column with id 'id': False
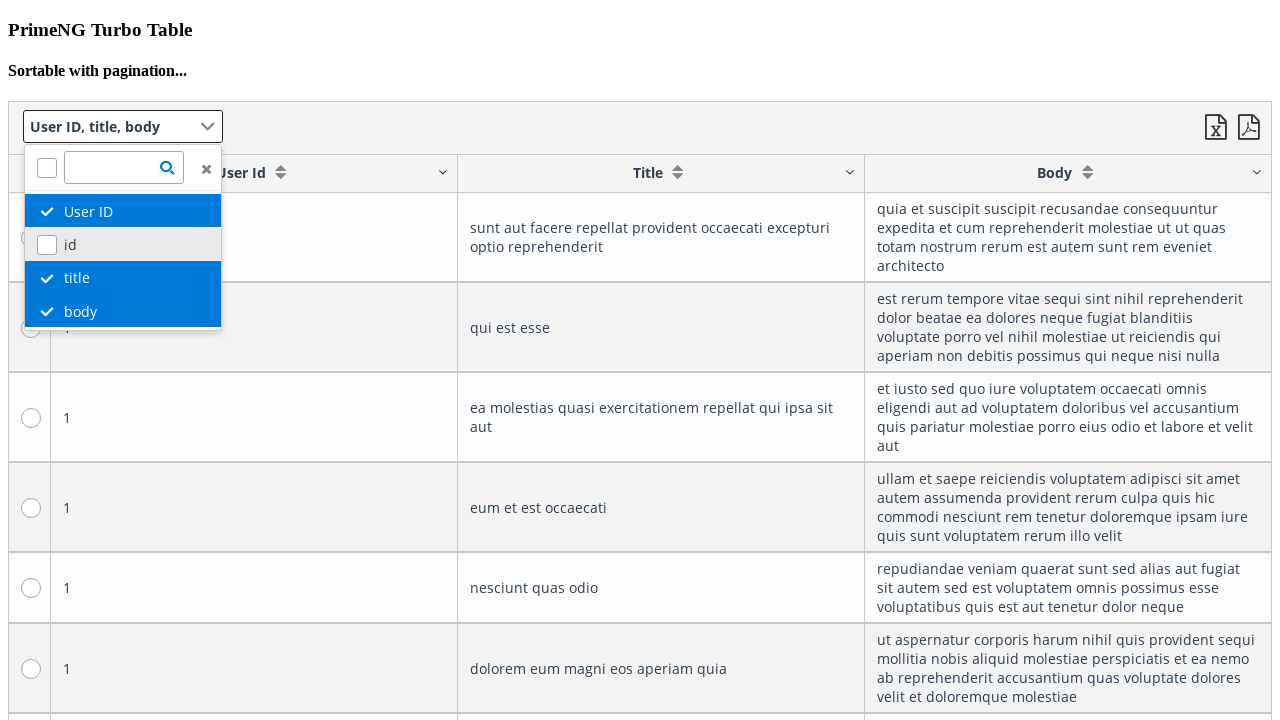

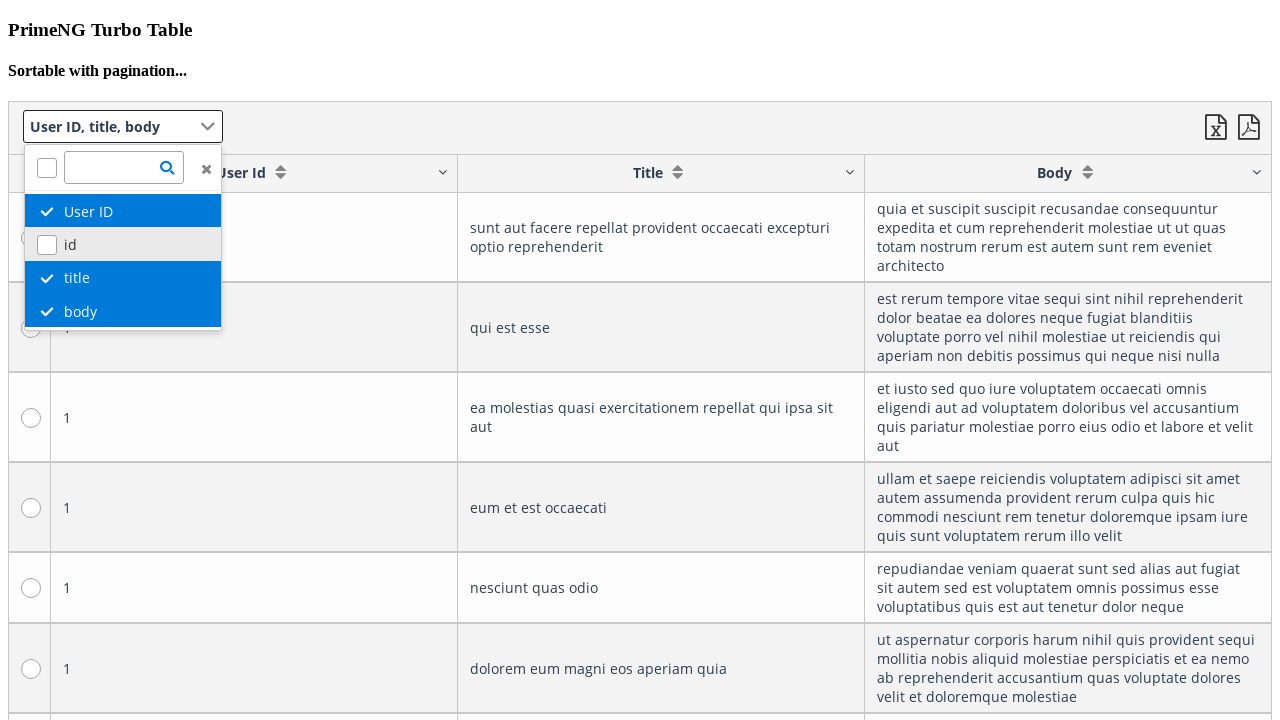